Practices link navigation by clicking various links on a practice site including "A/B Testing", "Add/Remove Elements", navigating back, and clicking "Home" link

Starting URL: https://practice.cydeo.com/

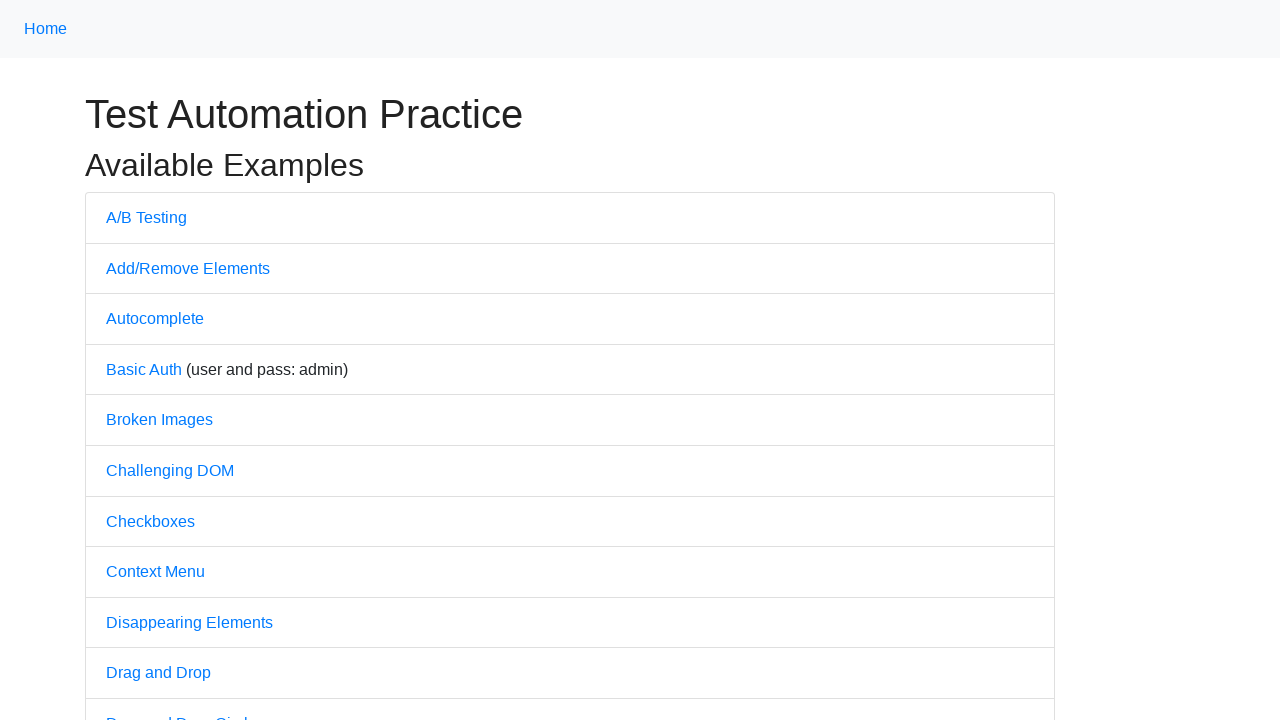

Clicked on 'A/B Testing' link at (146, 217) on text=A/B Testing
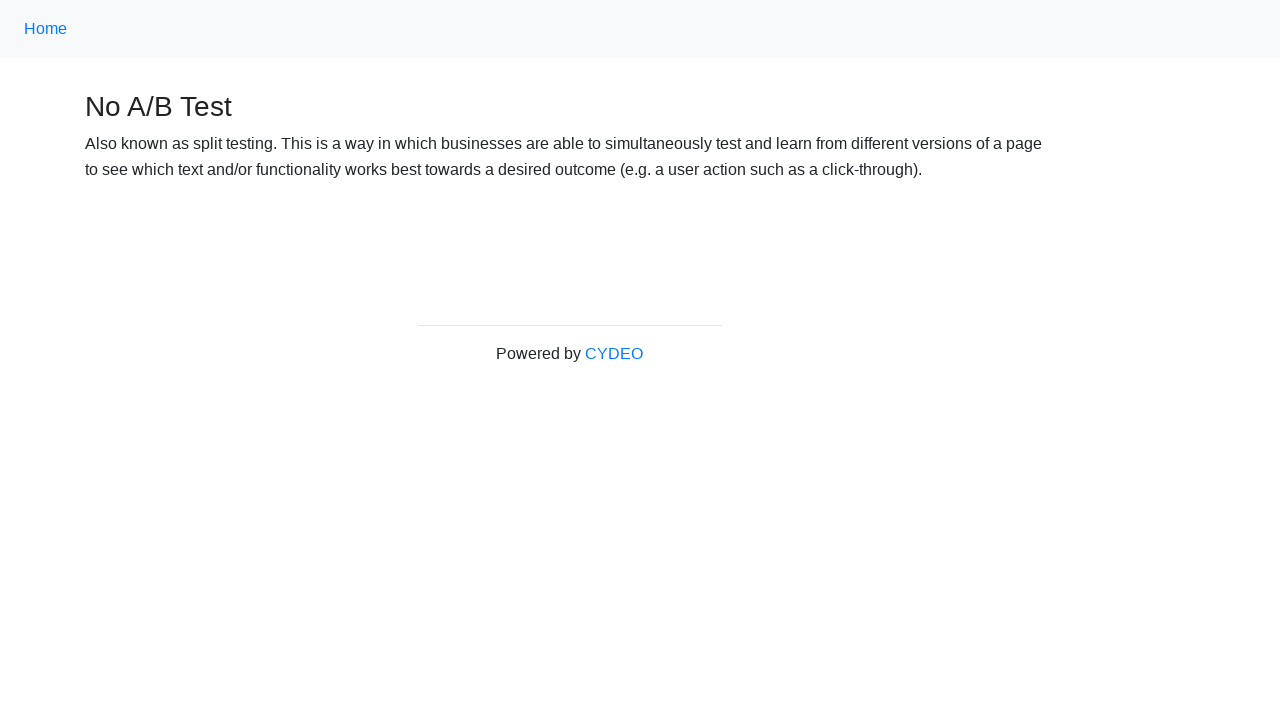

Navigated back to home page
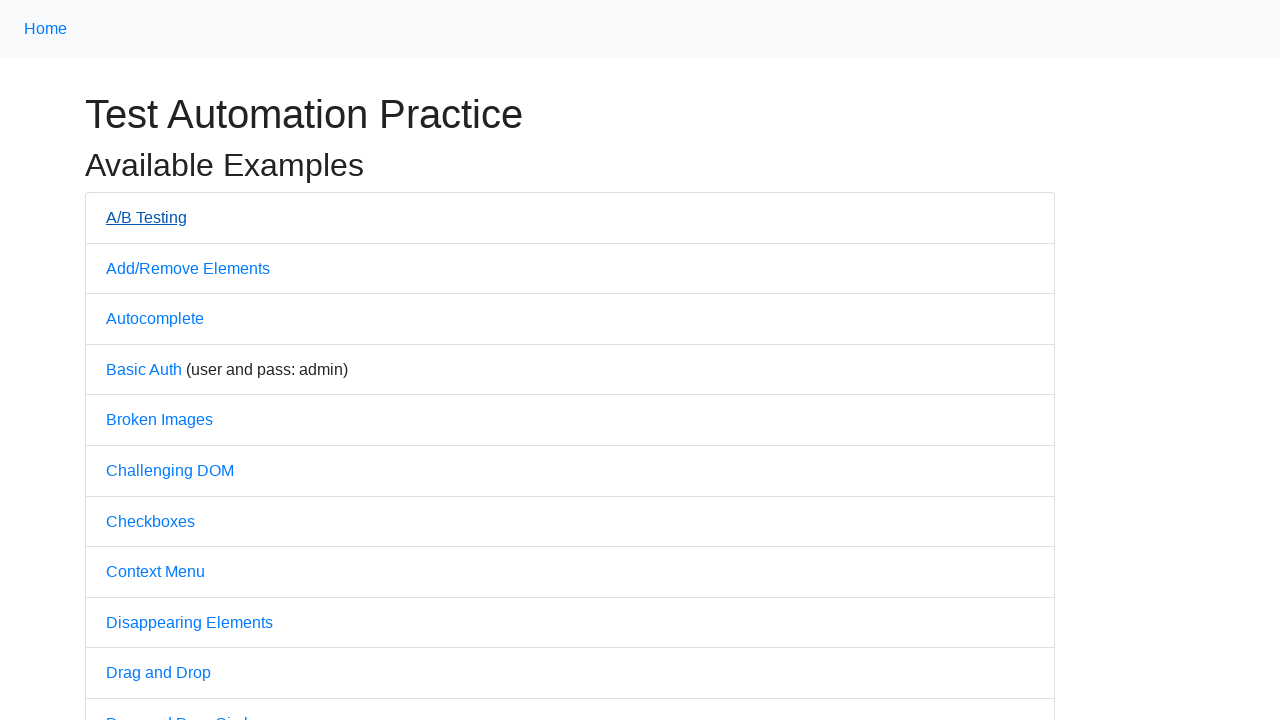

Clicked on 'Add/Remove Elements' link at (188, 268) on text=Add/Remove Elements
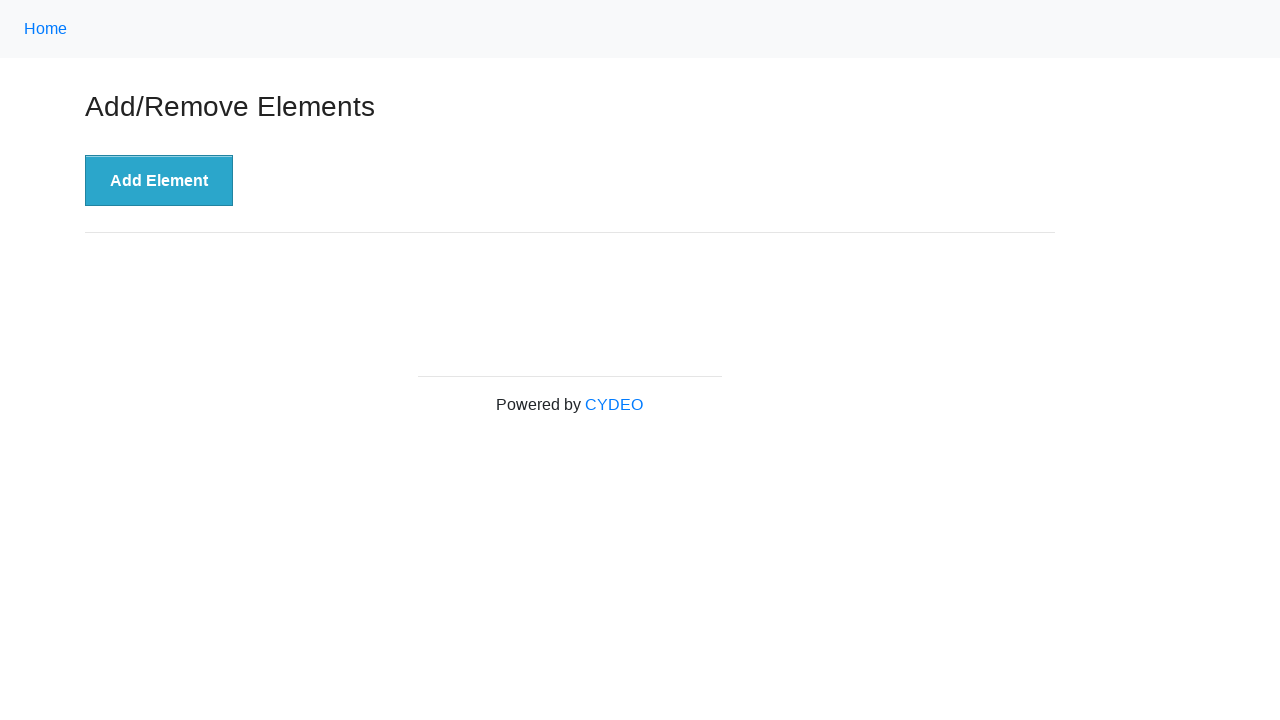

Clicked on 'Home' link to return to home page at (46, 29) on text=Home
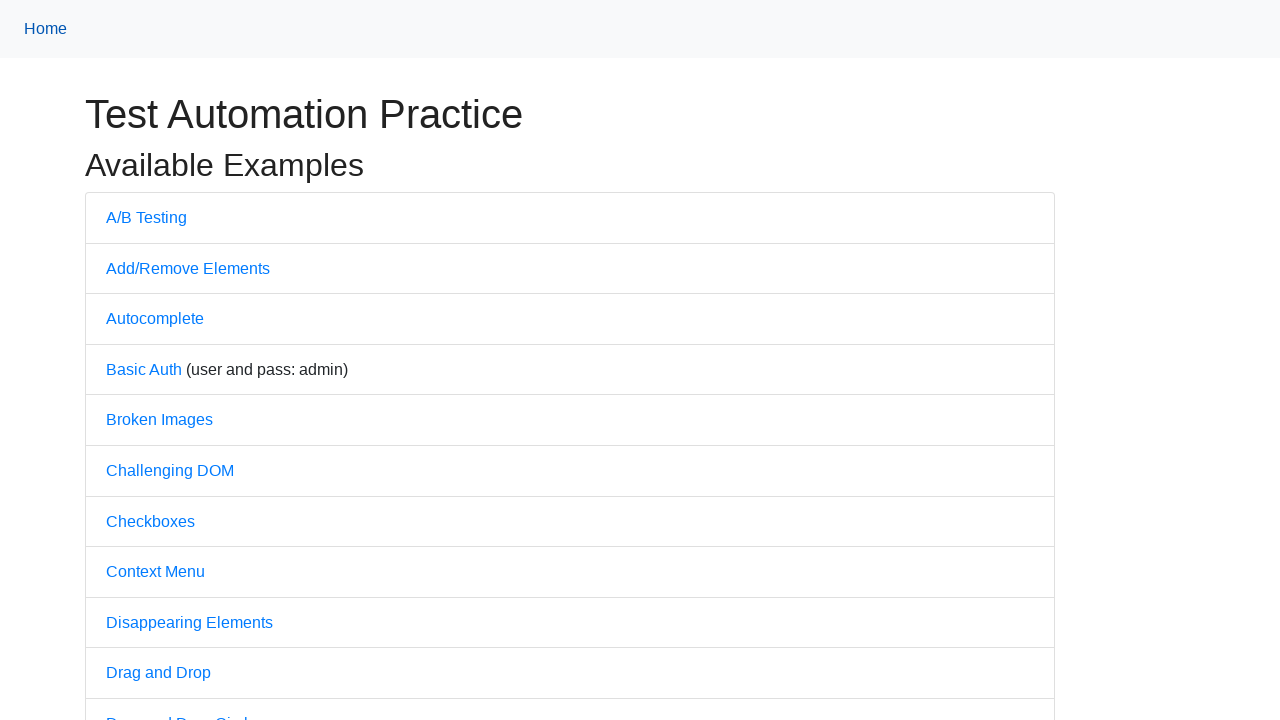

Clicked on 'Redirect Link' at (153, 361) on text=Redirect Link
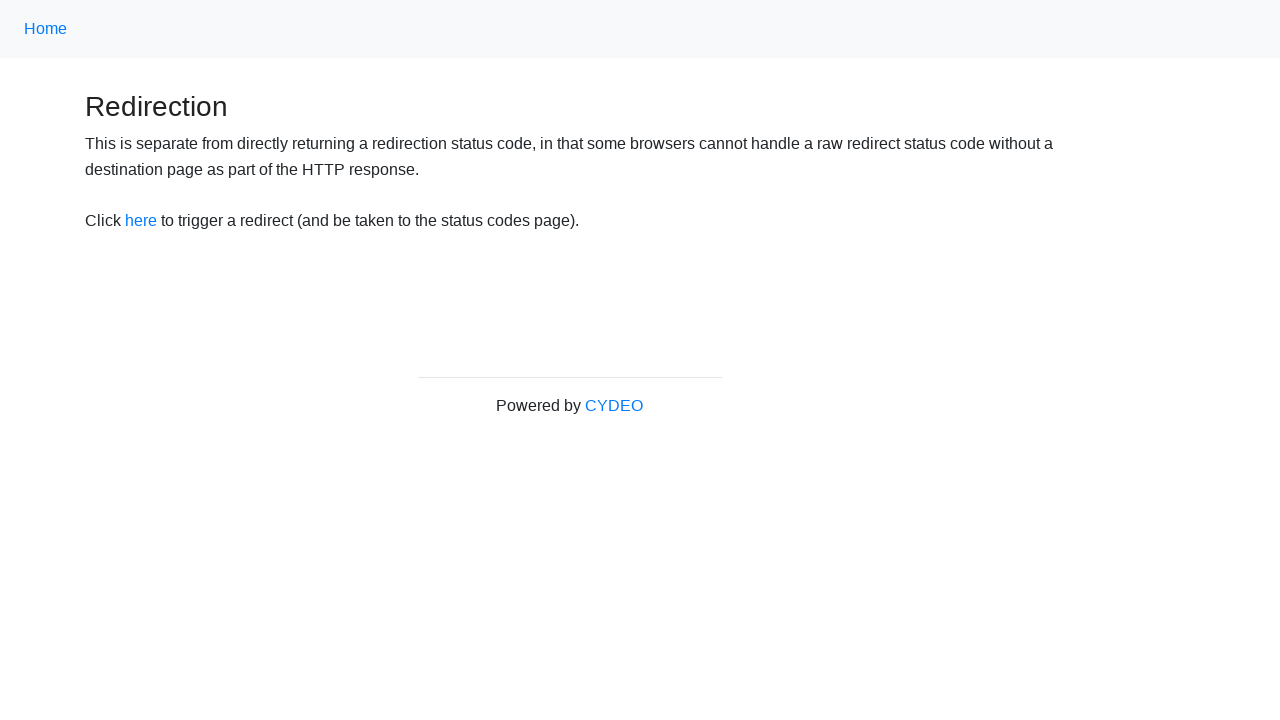

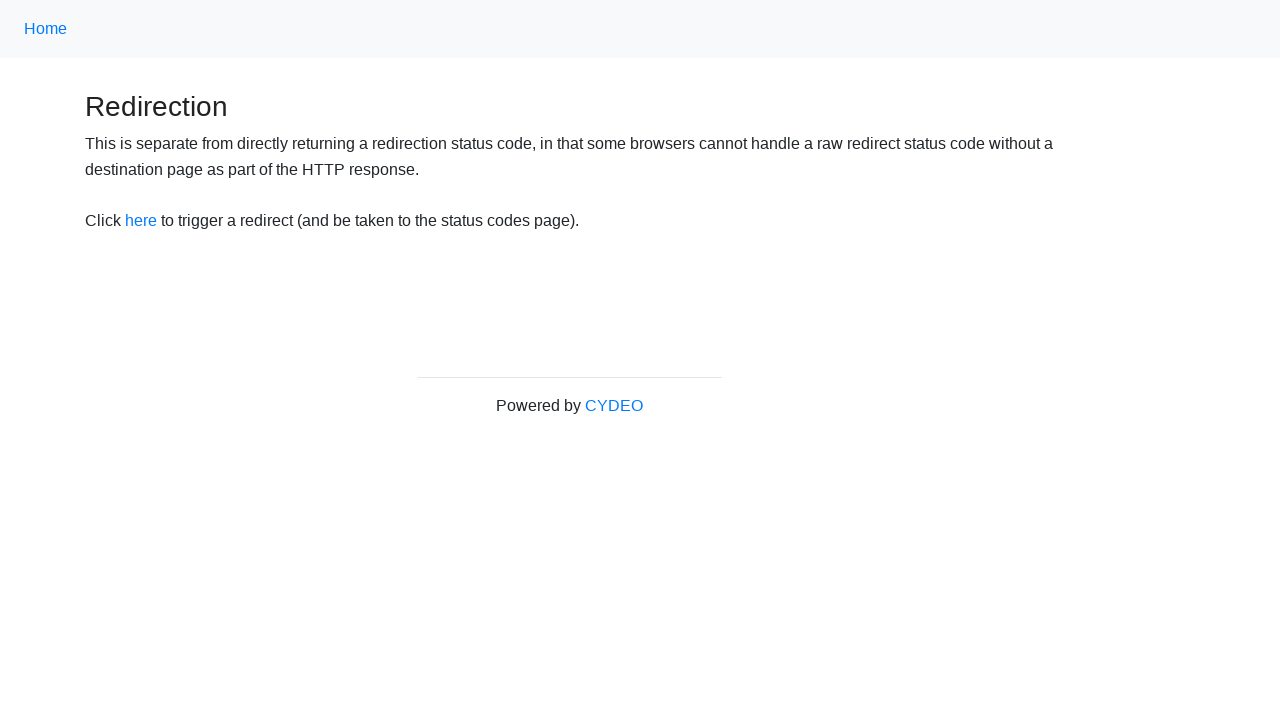